Navigates to the Automation Exercise website and enters an email address in the subscription field

Starting URL: https://www.automationexercise.com/

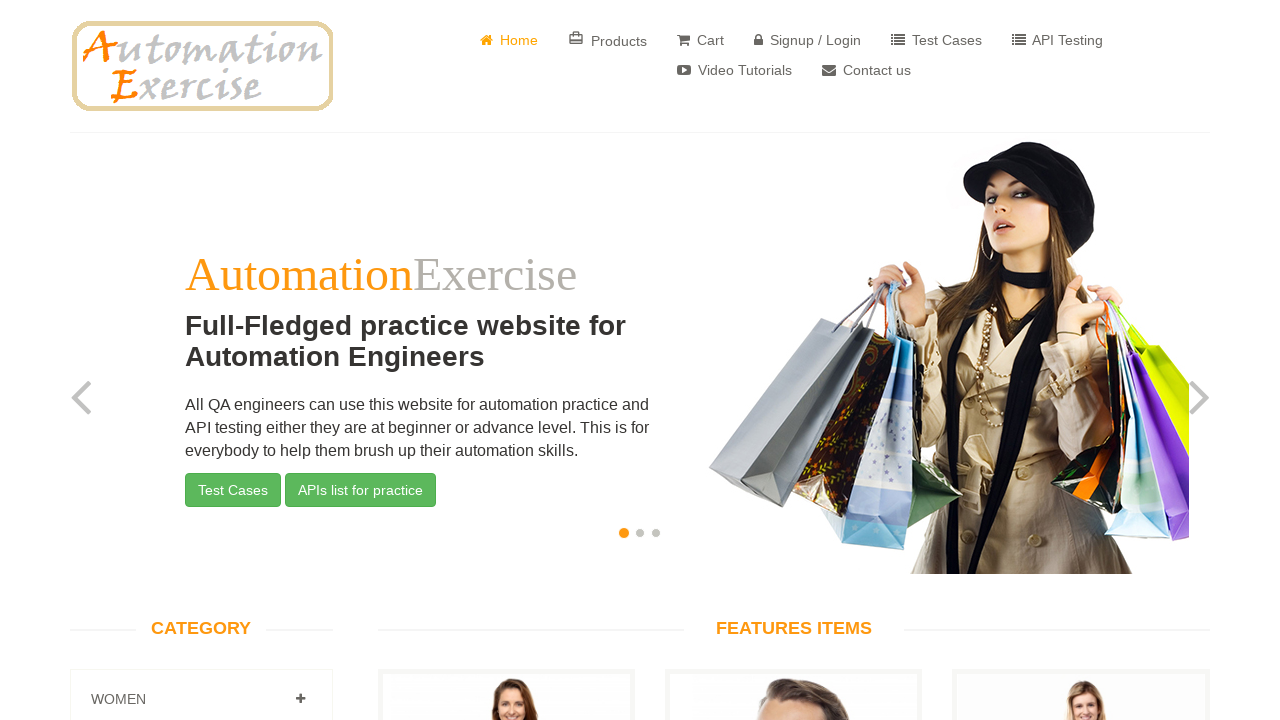

Navigated to Automation Exercise website
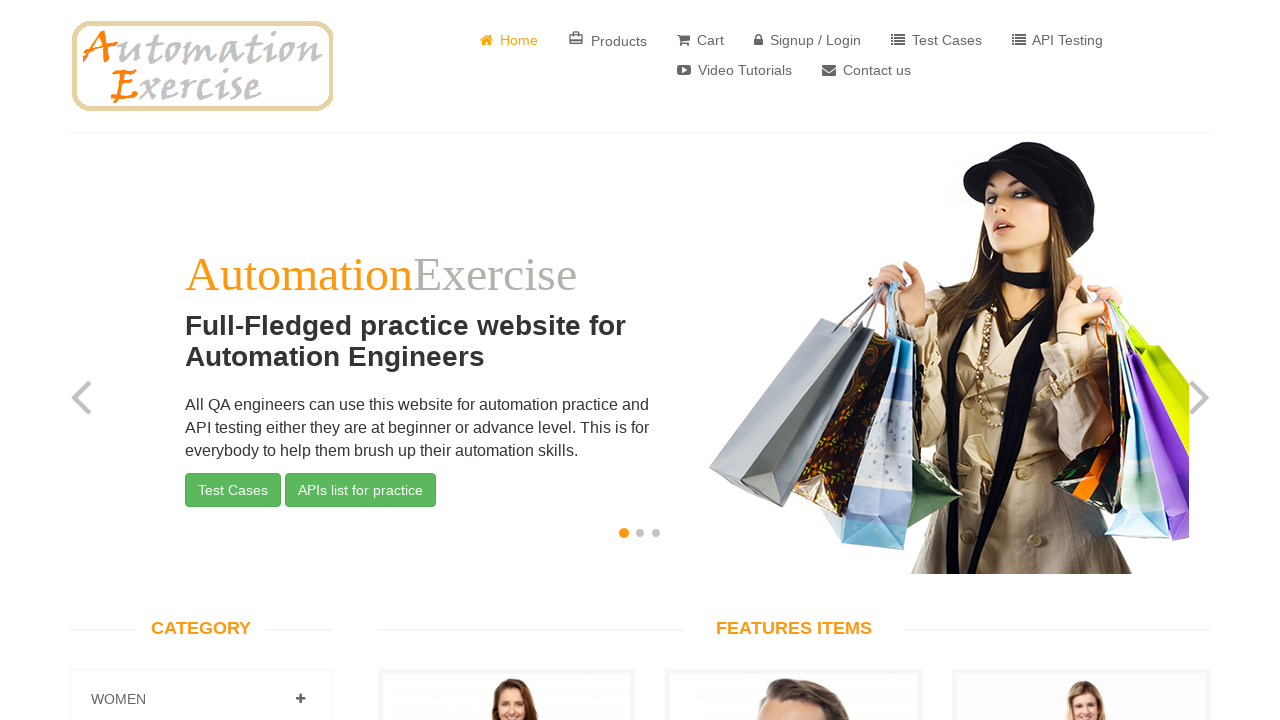

Entered email address in subscription field on #susbscribe_email
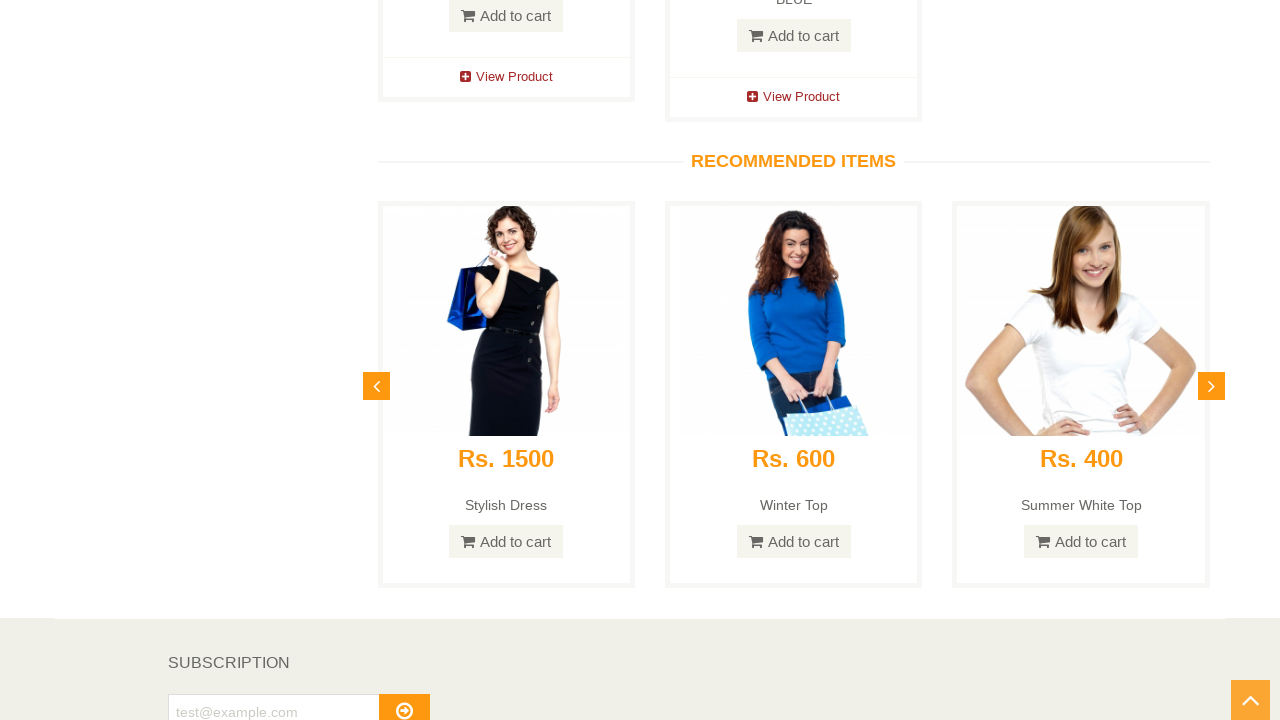

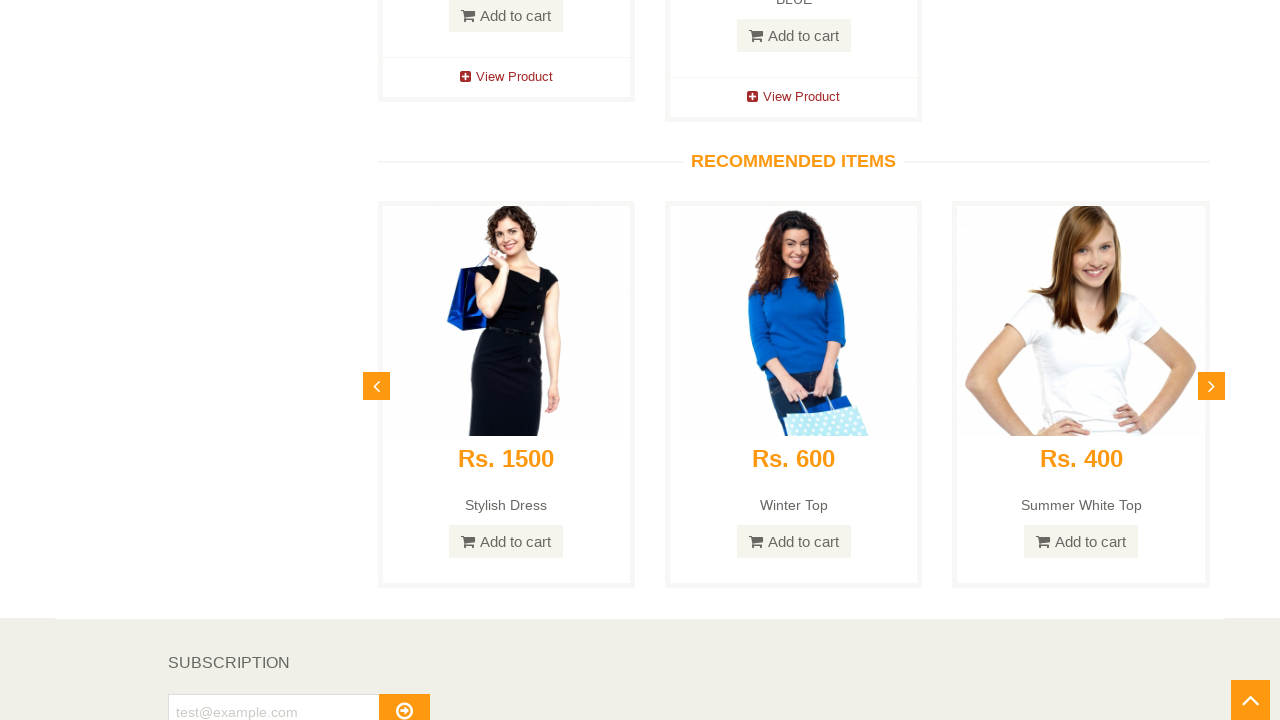